Tests the calculator's subtraction functionality by entering two numbers, selecting minus operation, and verifying the difference result

Starting URL: https://testpages.eviltester.com/styled/calculator

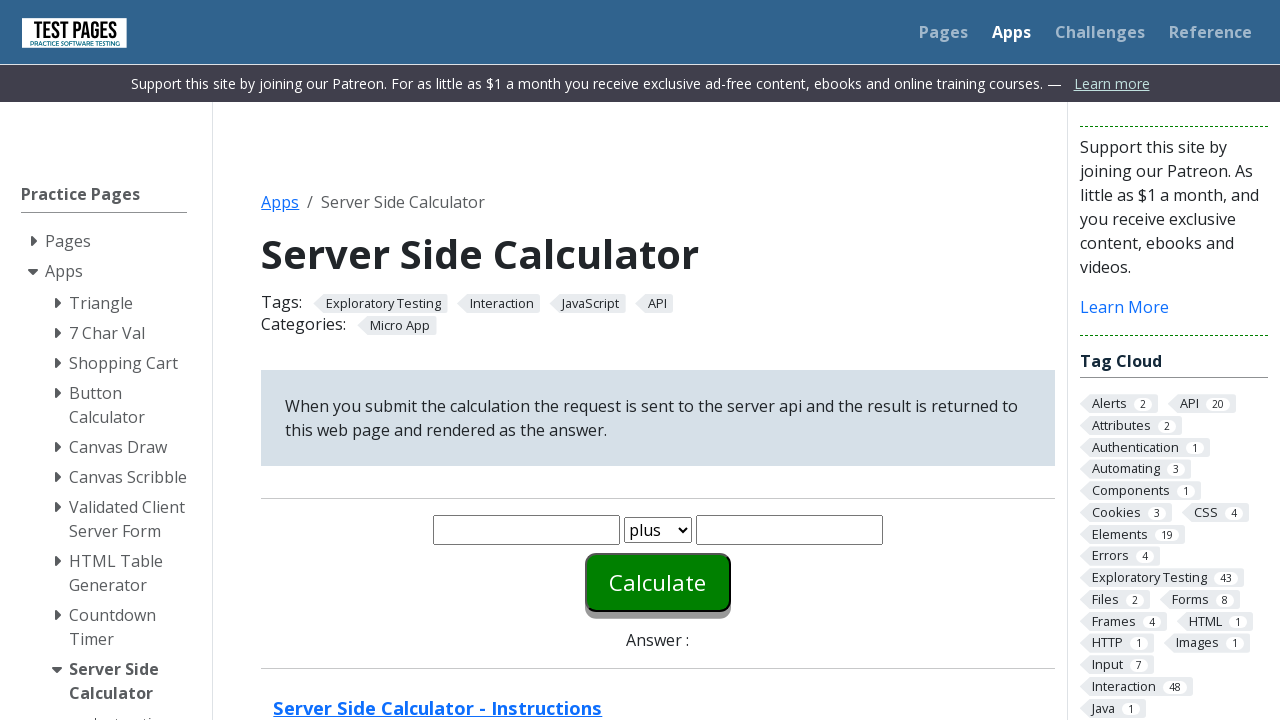

Filled first number input with '6' on #number1
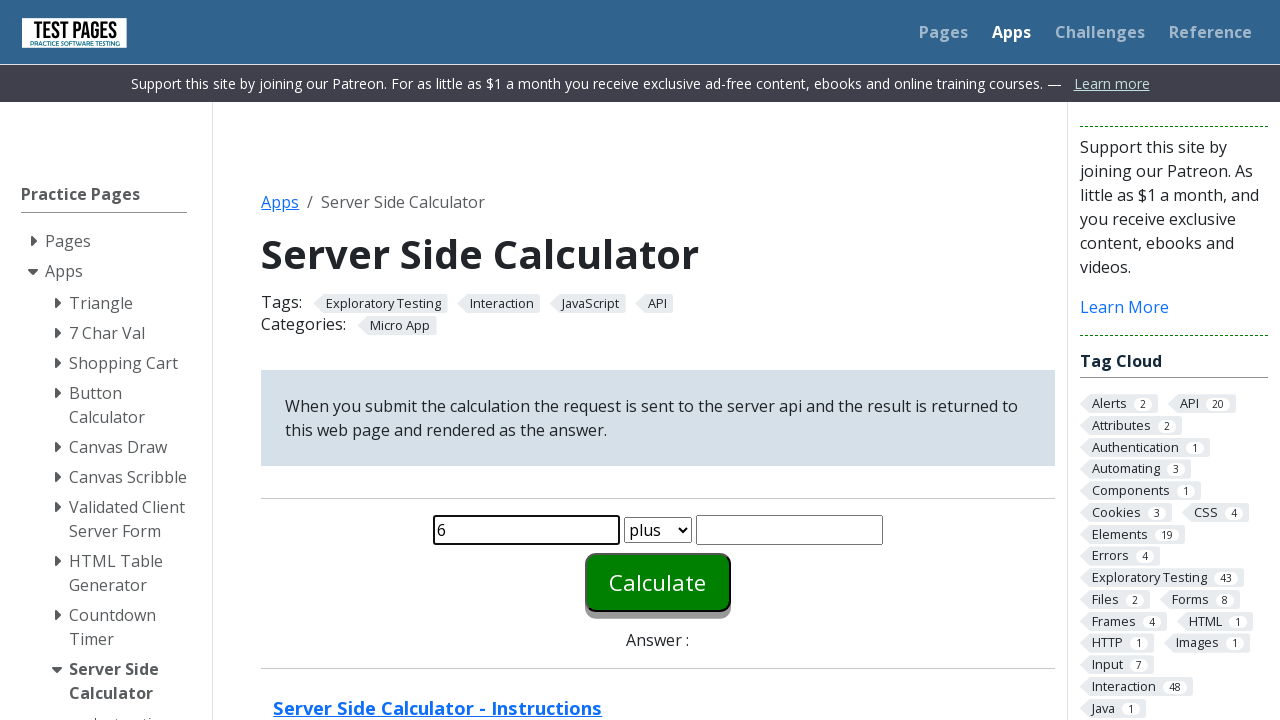

Filled second number input with '2' on #number2
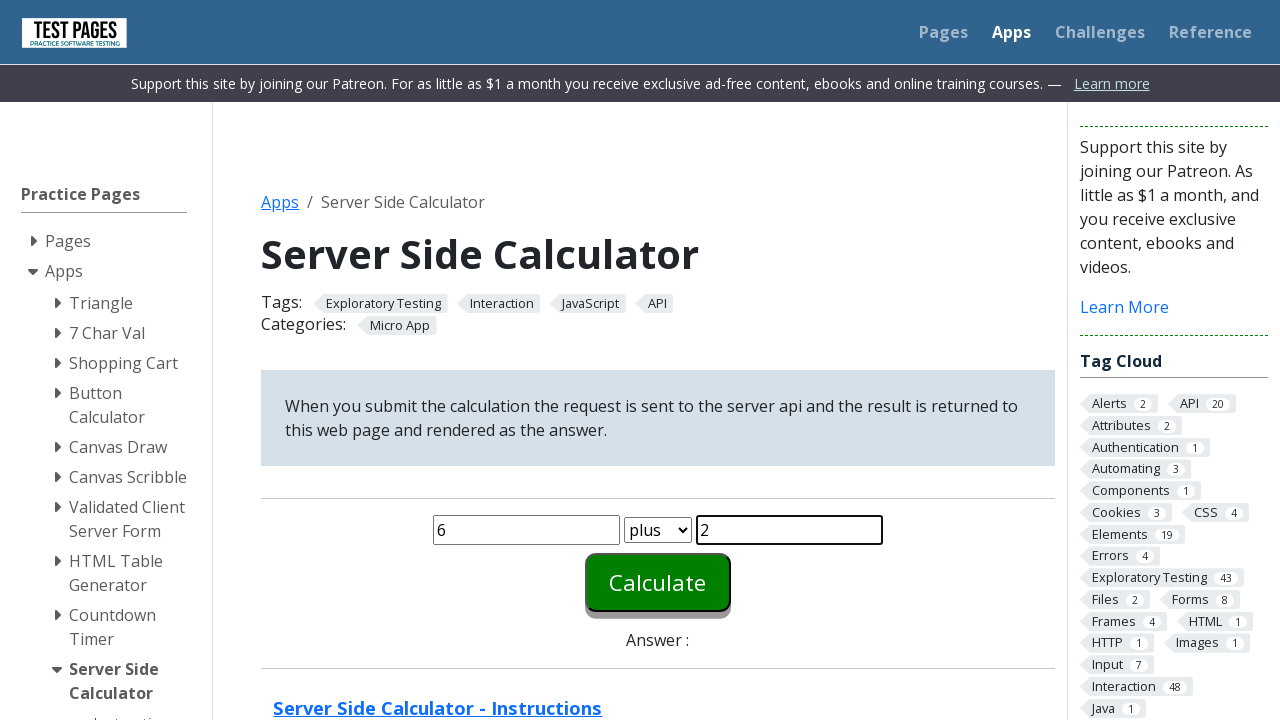

Selected 'minus' operation from dropdown on #function
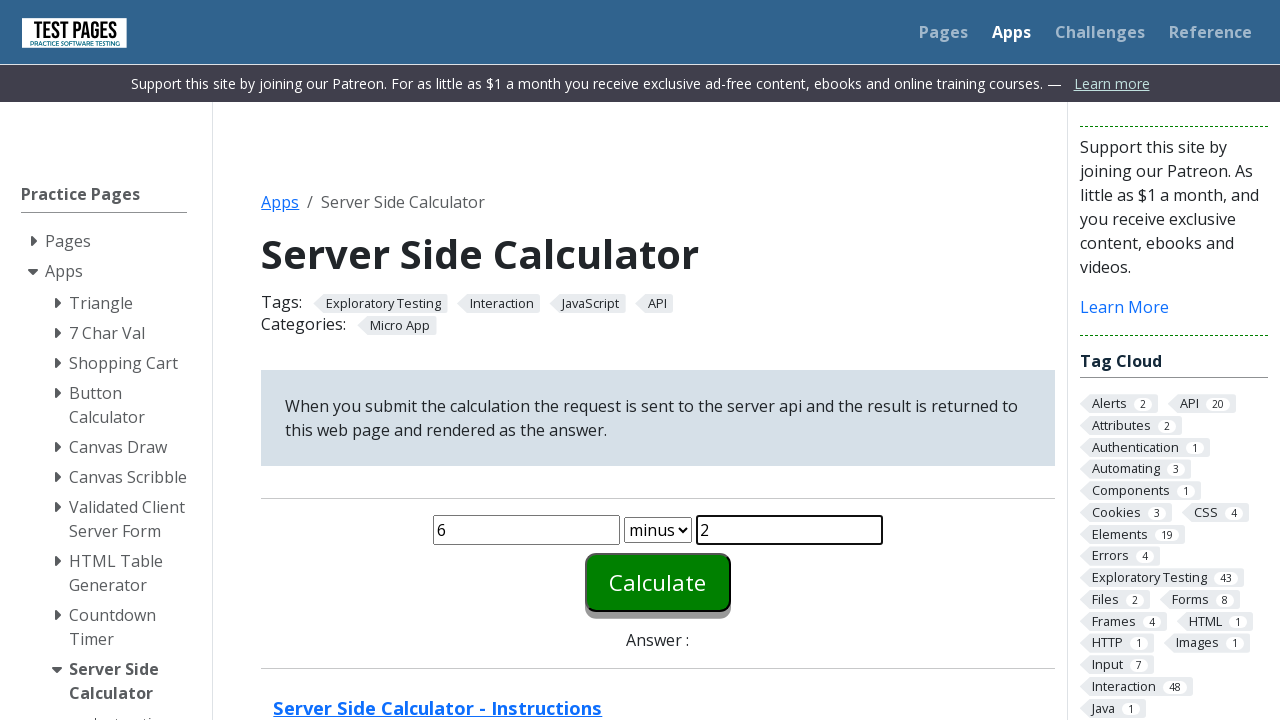

Clicked Calculate button at (658, 582) on #calculate
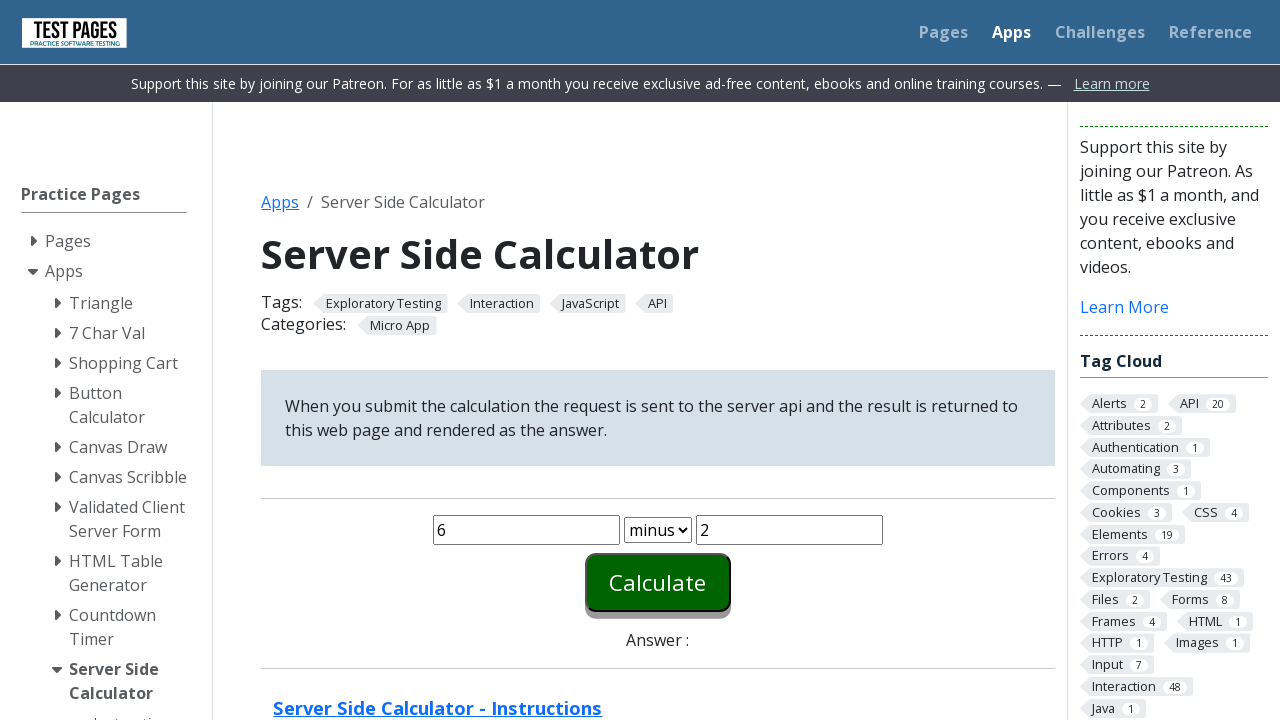

Answer element loaded successfully
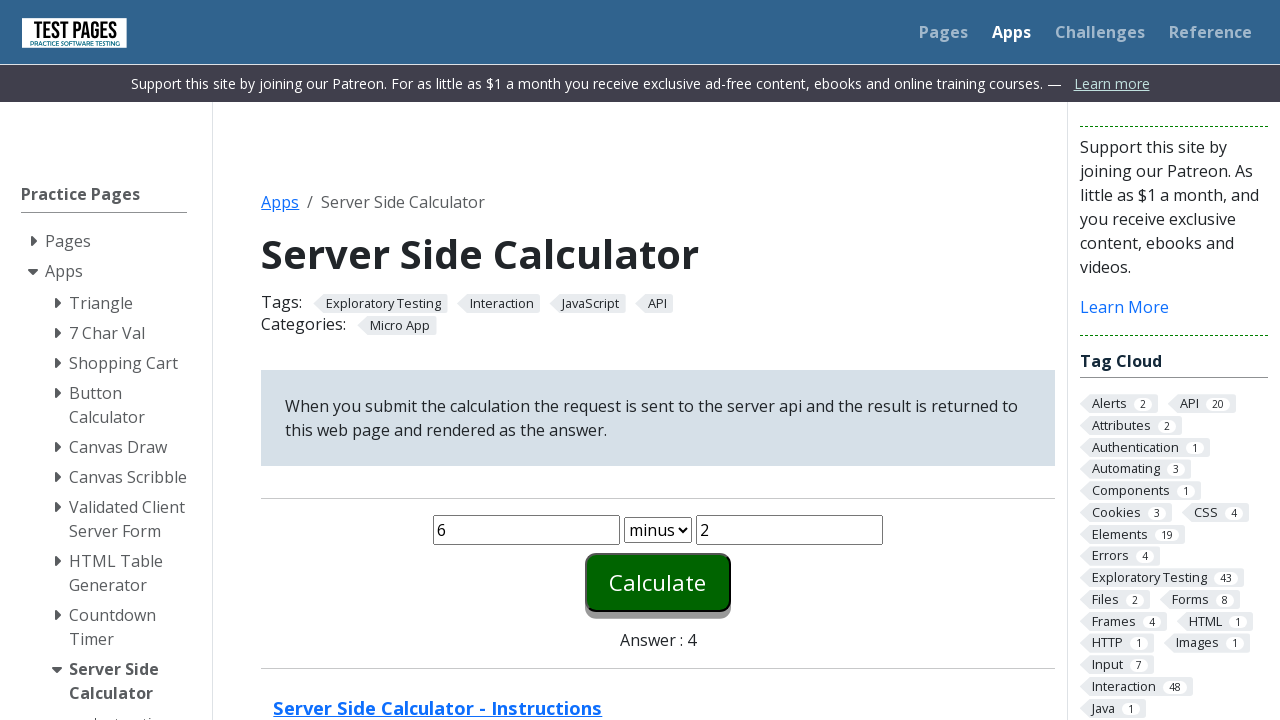

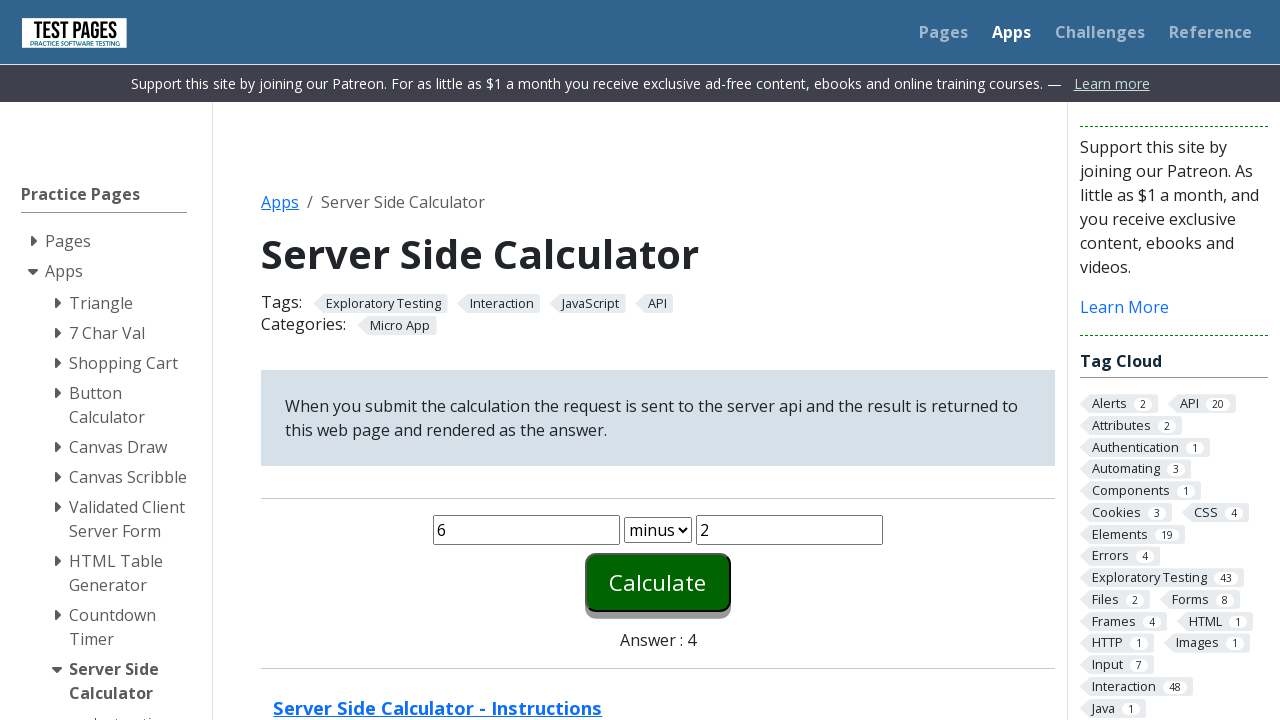